Navigates to Form Authentication page and verifies the heading text displays "Login Page"

Starting URL: https://the-internet.herokuapp.com/

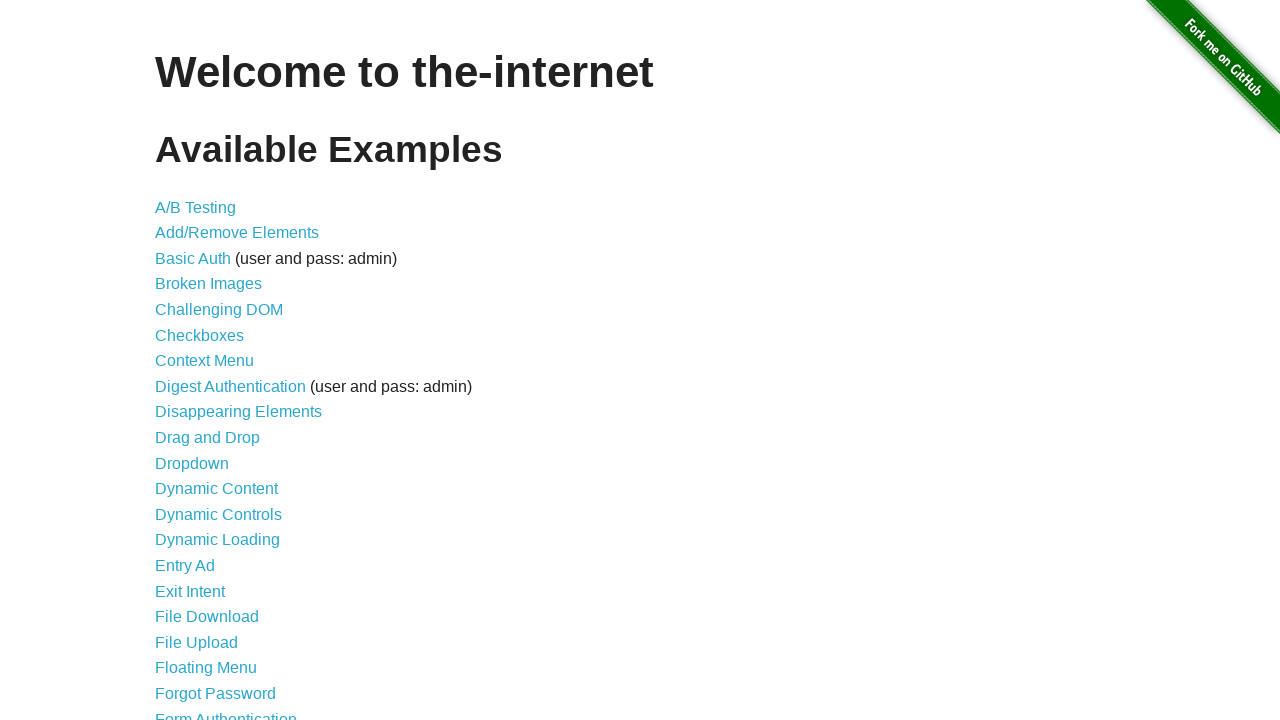

Clicked on Form Authentication link at (226, 712) on text=Form Authentication
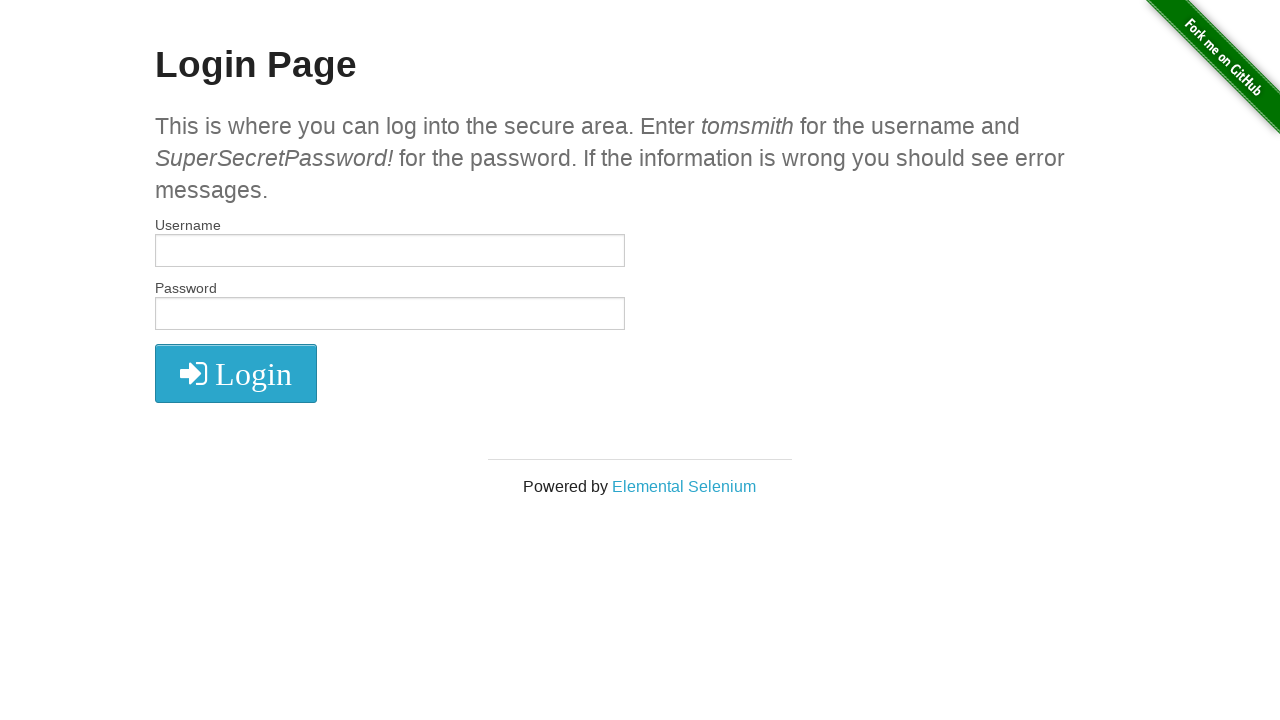

Waited for heading element to load
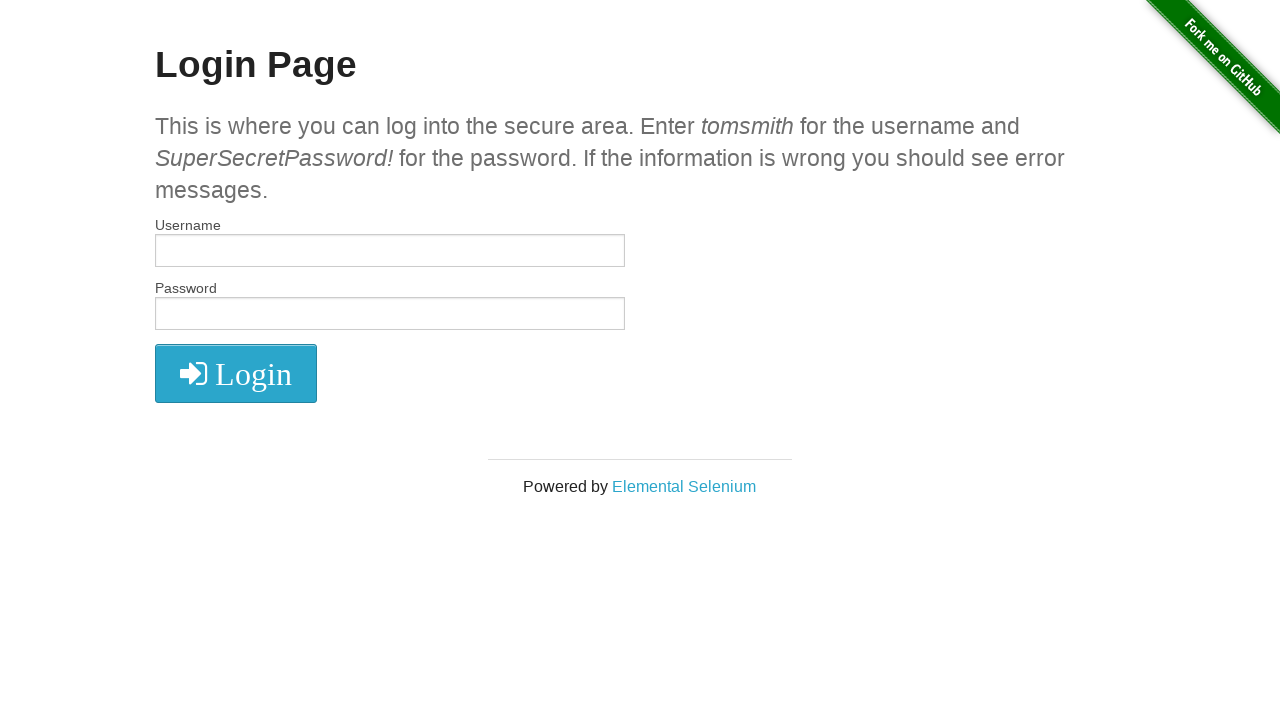

Verified heading text displays 'Login Page'
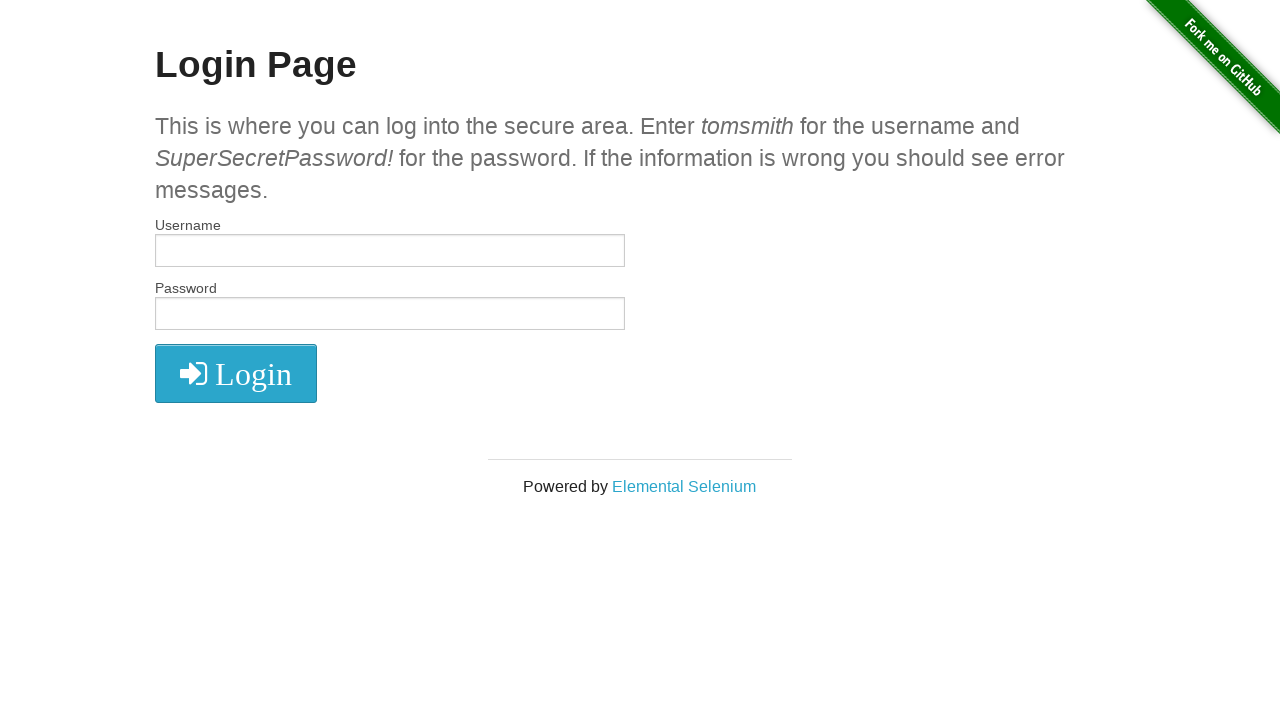

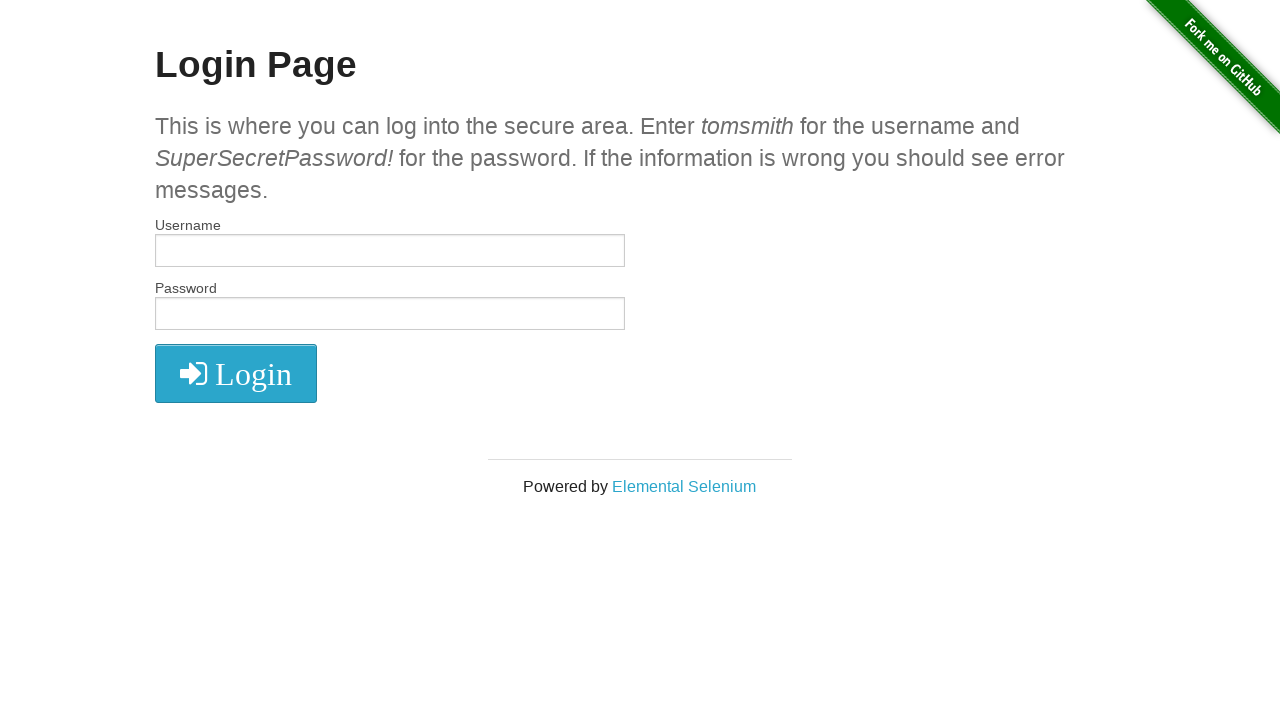